Tests the join/signup page form by filling in business membership details and submitting the form

Starting URL: https://james-school-lunatuna31.github.io/cse270-teton/join.html

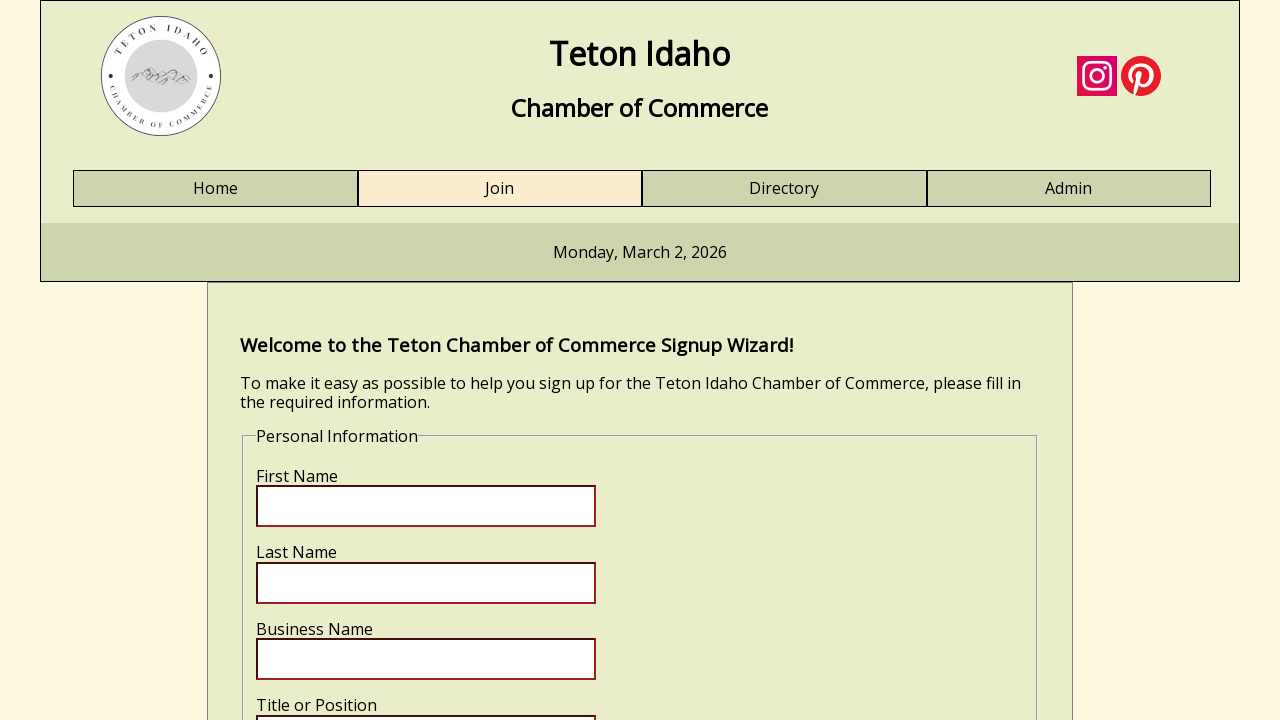

First name field loaded and is visible
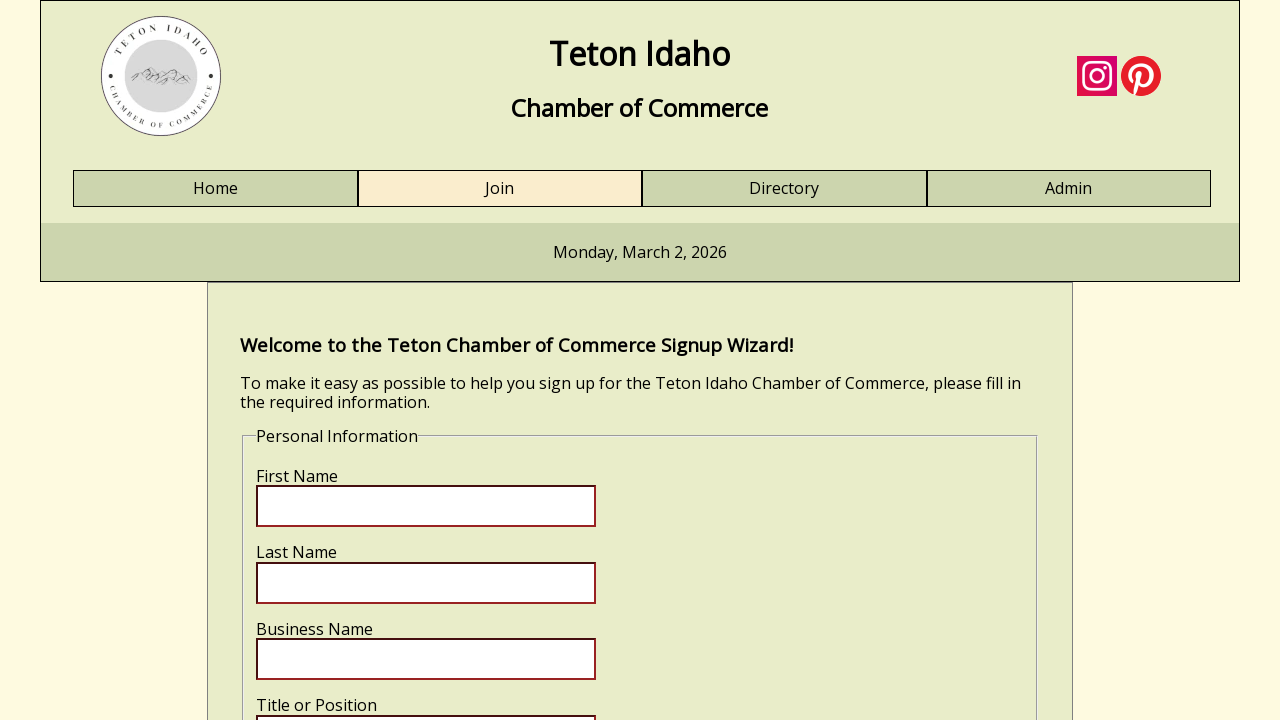

Filled first name field with 'James' on input[name='fname']
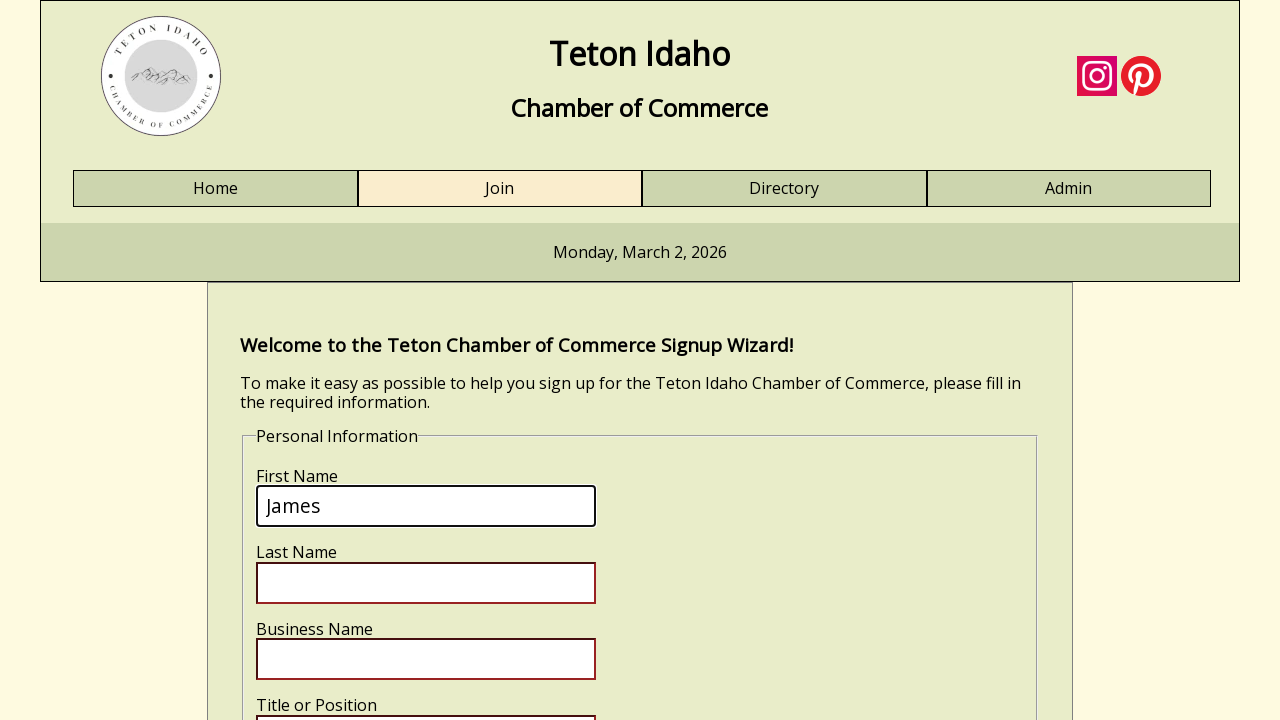

Filled last name field with 'Green' on input[name='lname']
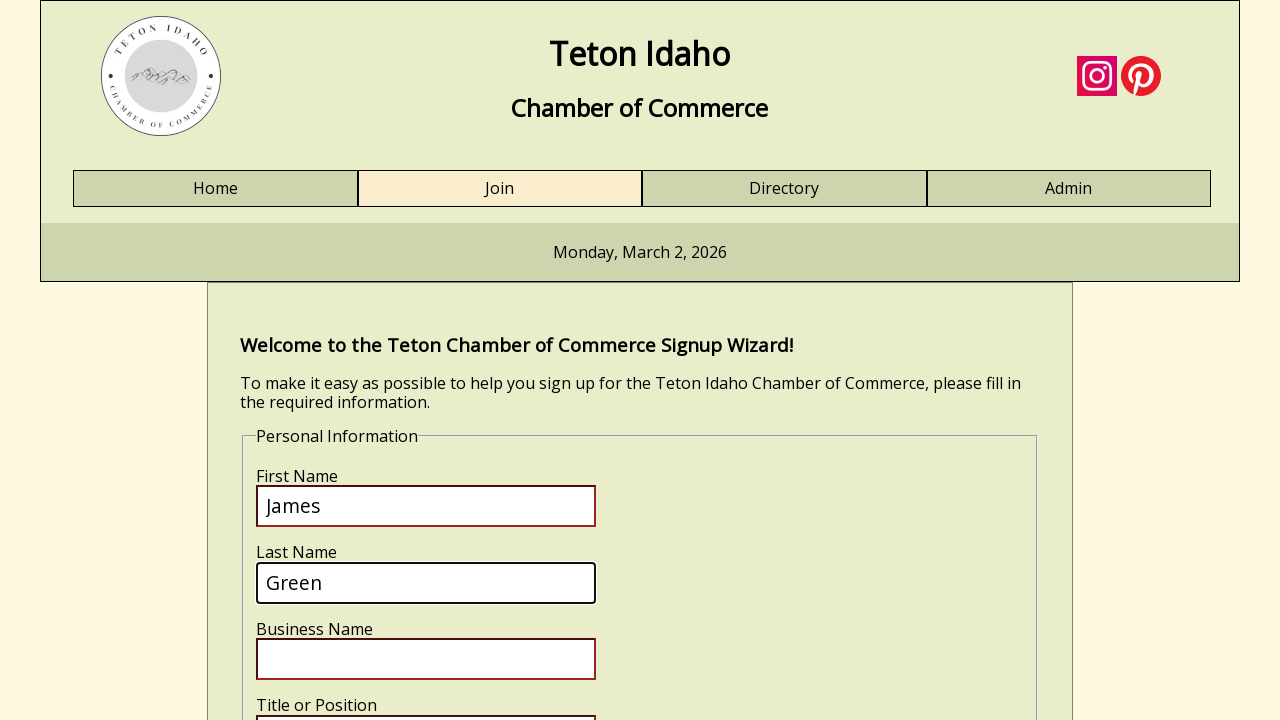

Filled business name field with 'Test' on input[name='bizname']
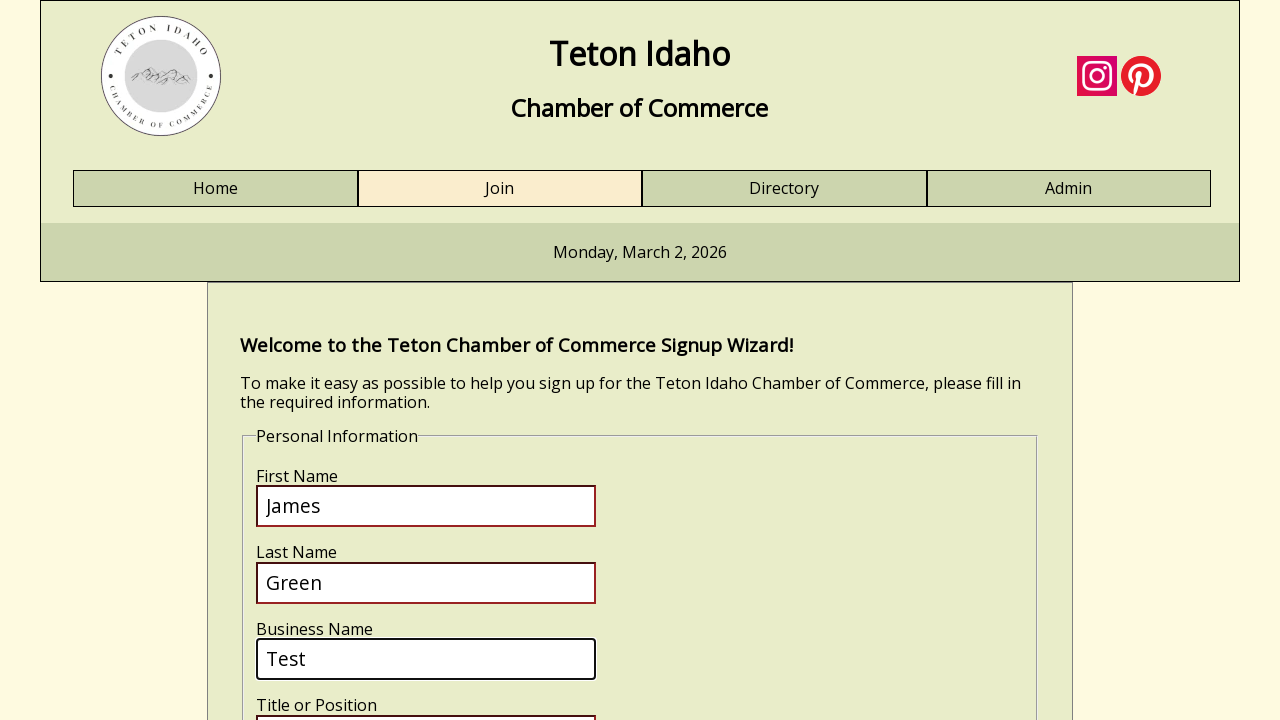

Filled business title field with 'CEO' on input[name='biztitle']
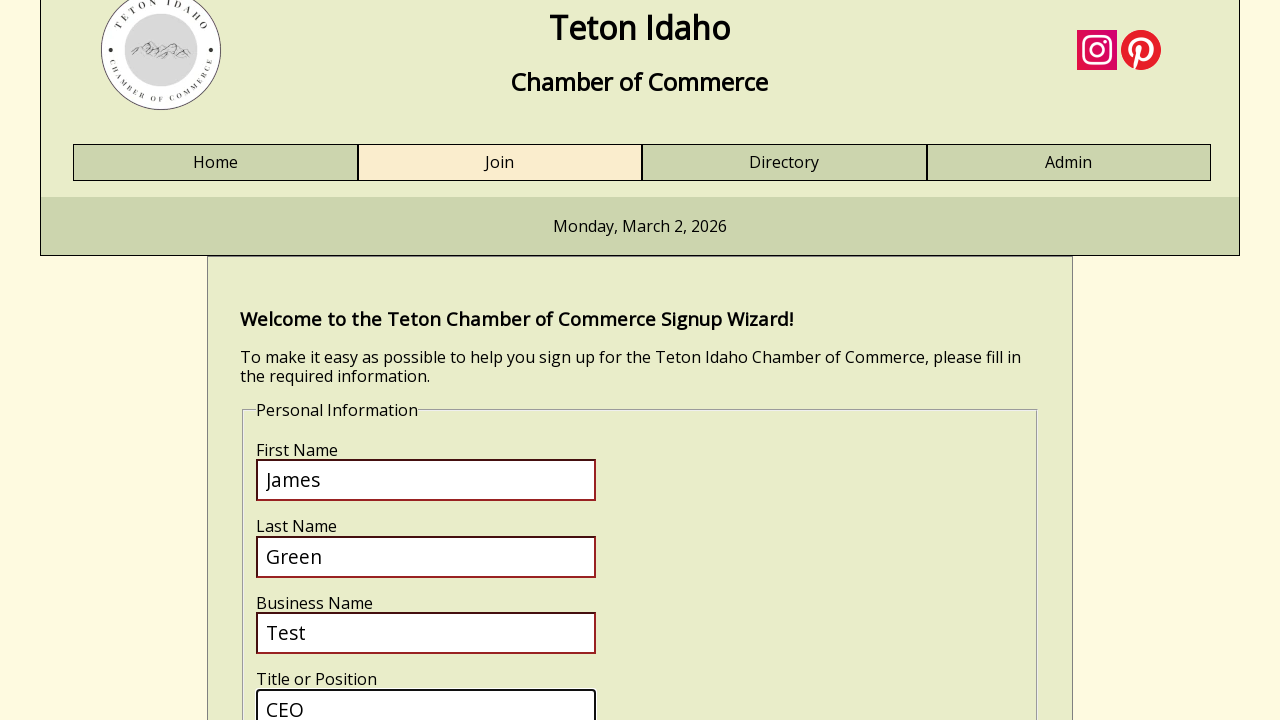

Clicked submit button to submit business membership form at (320, 418) on input[name='submit']
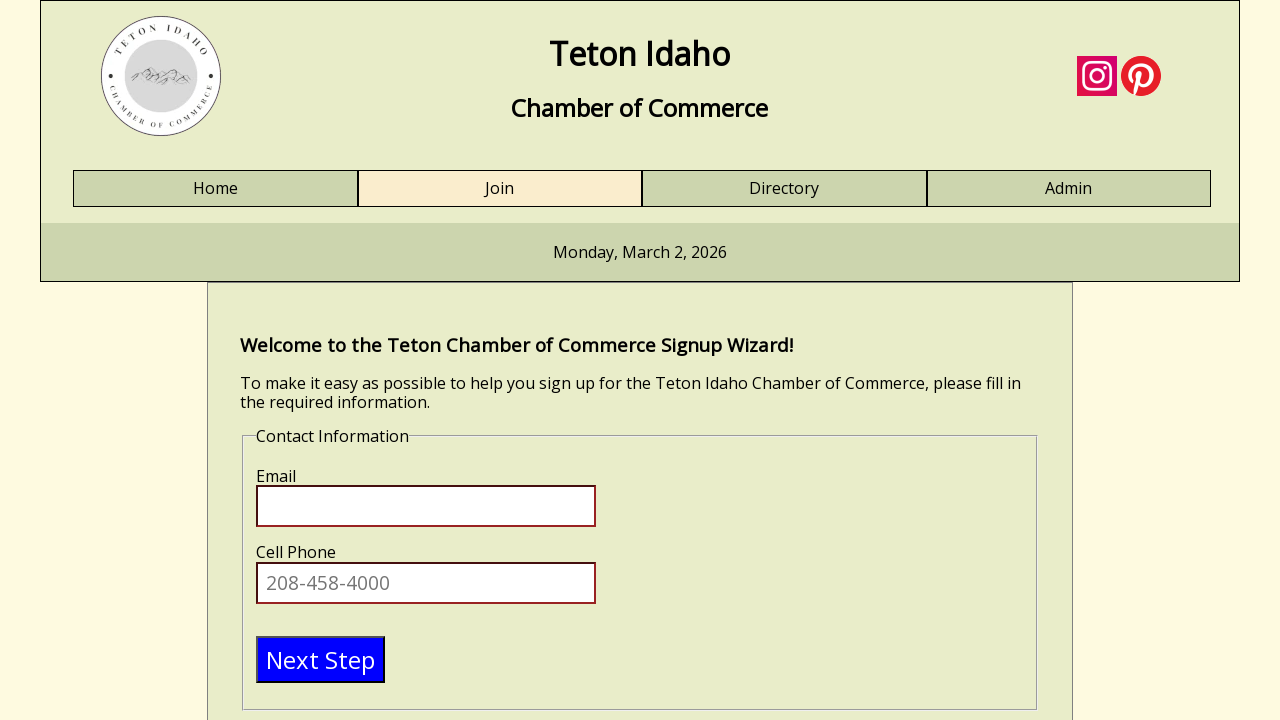

Email field loaded after form submission
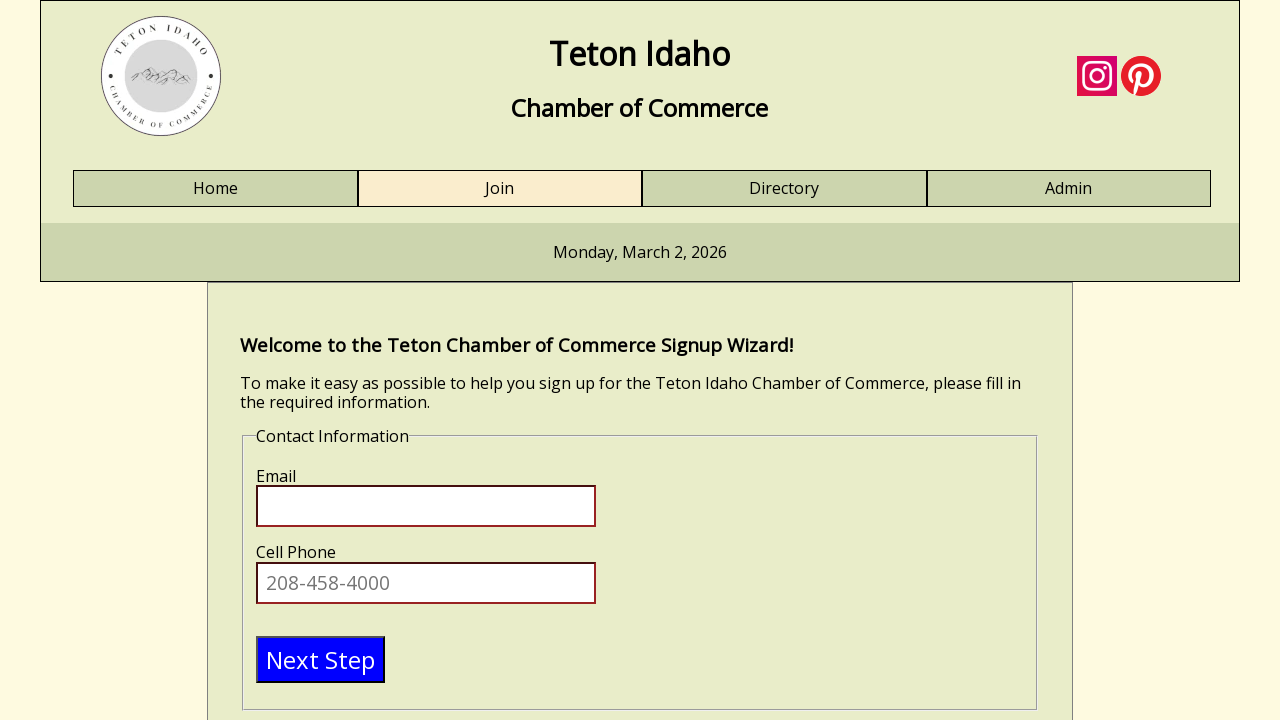

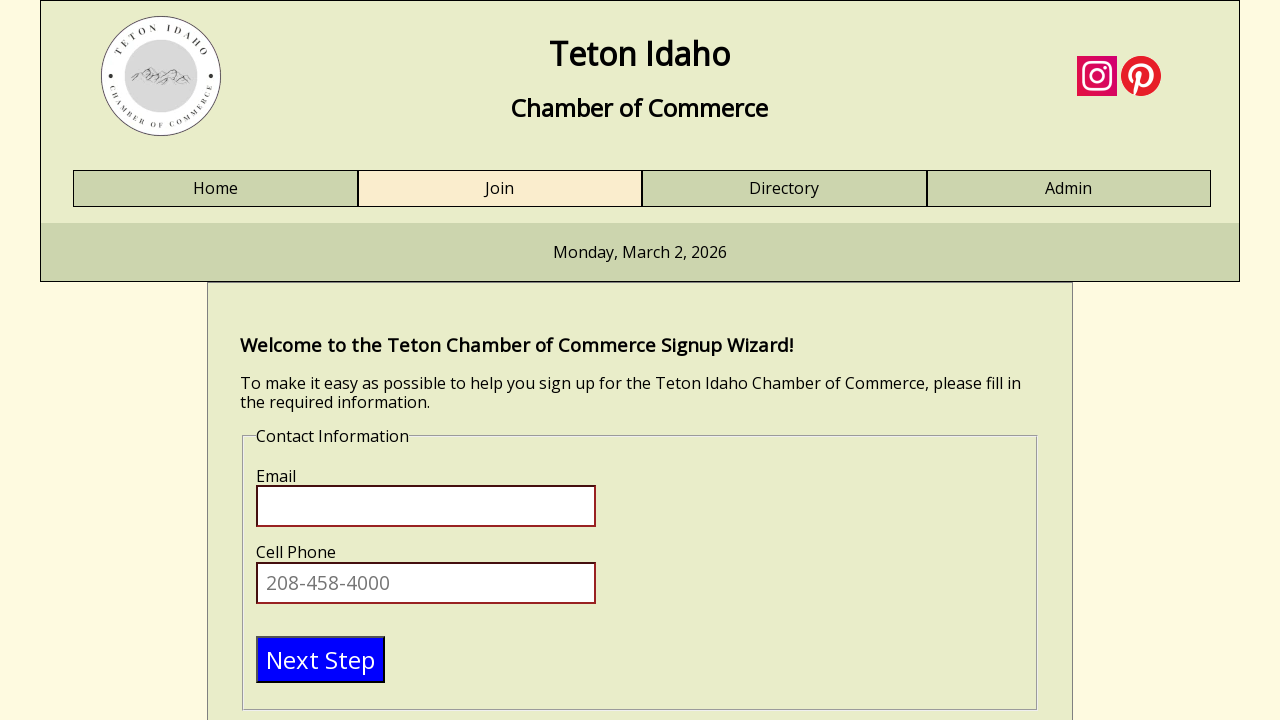